Tests python.org search feature by searching for "pycon" and verifying that search results are displayed on the results page.

Starting URL: https://www.python.org

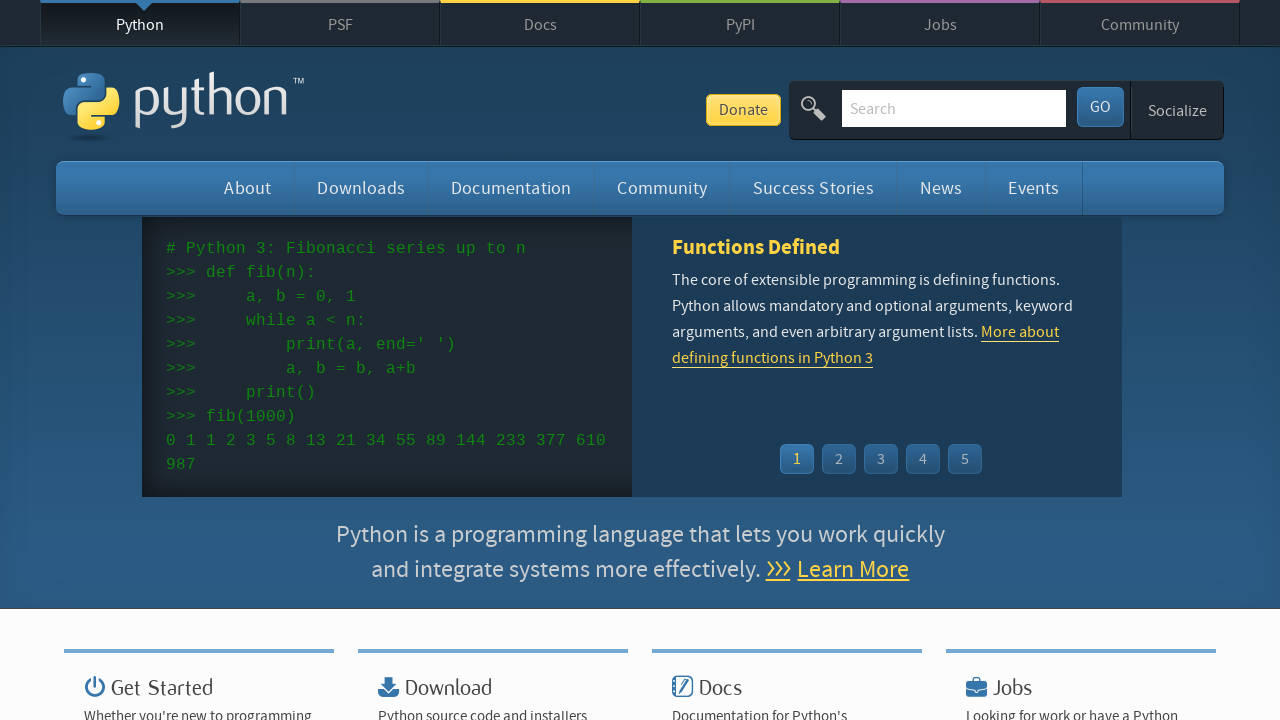

Verified page title contains 'Python'
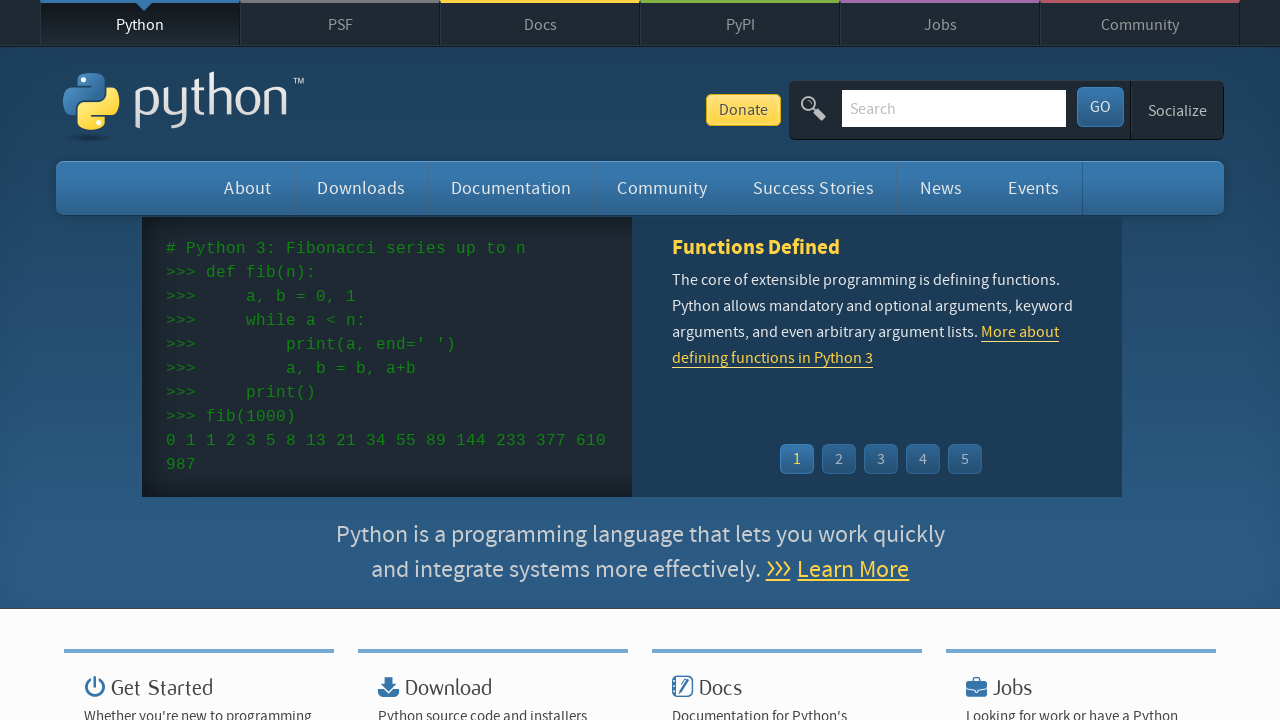

Filled search field with 'pycon' on input[name='q']
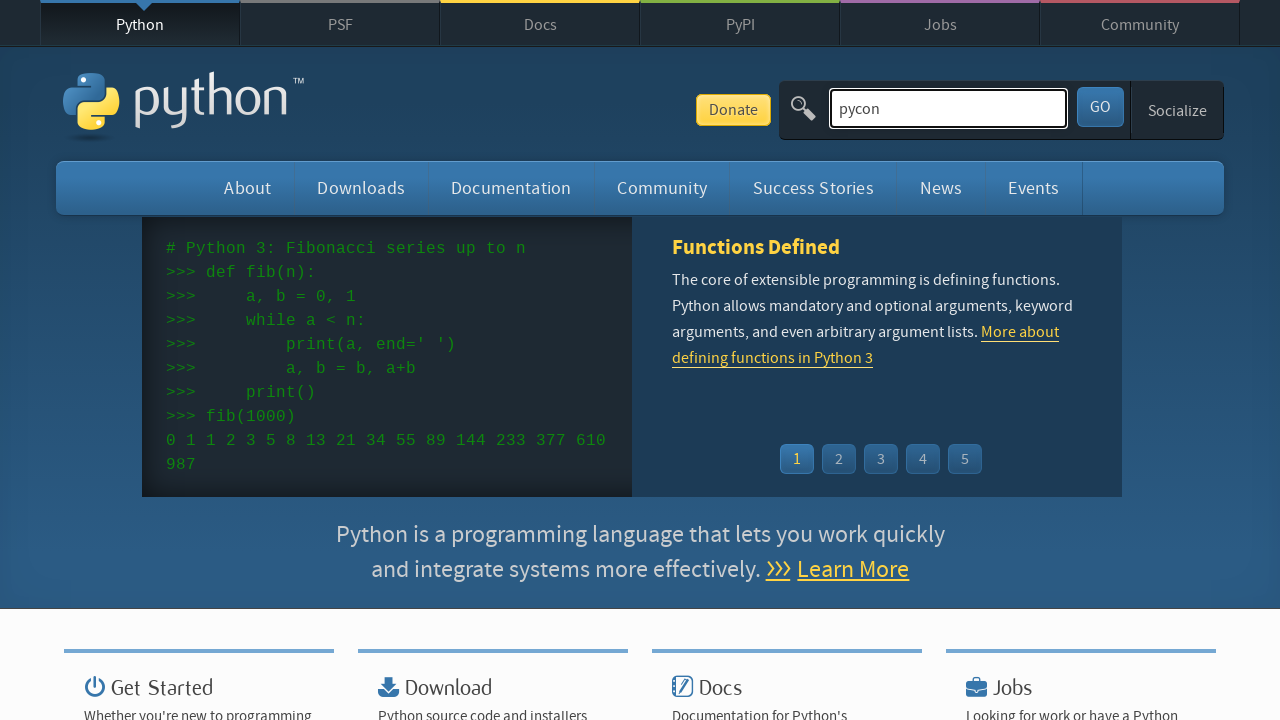

Clicked search button to search for 'pycon' at (1100, 107) on button[id='submit']
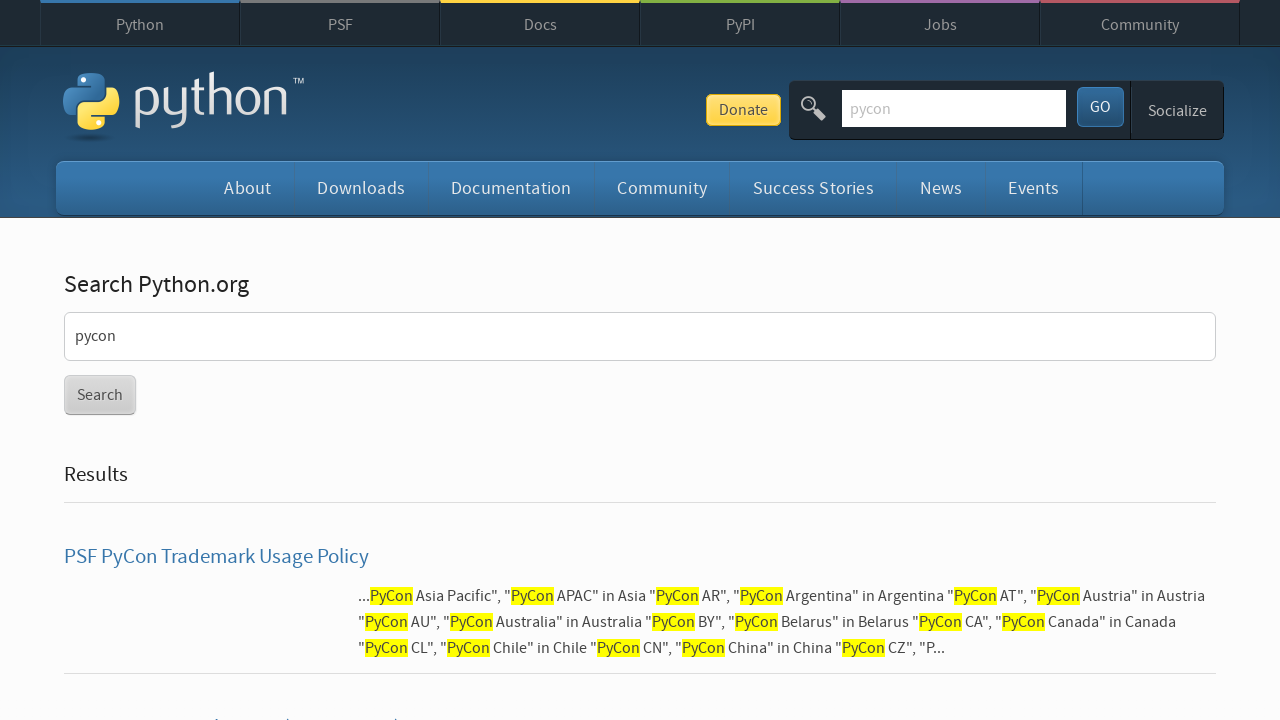

Search results loaded and displayed on results page
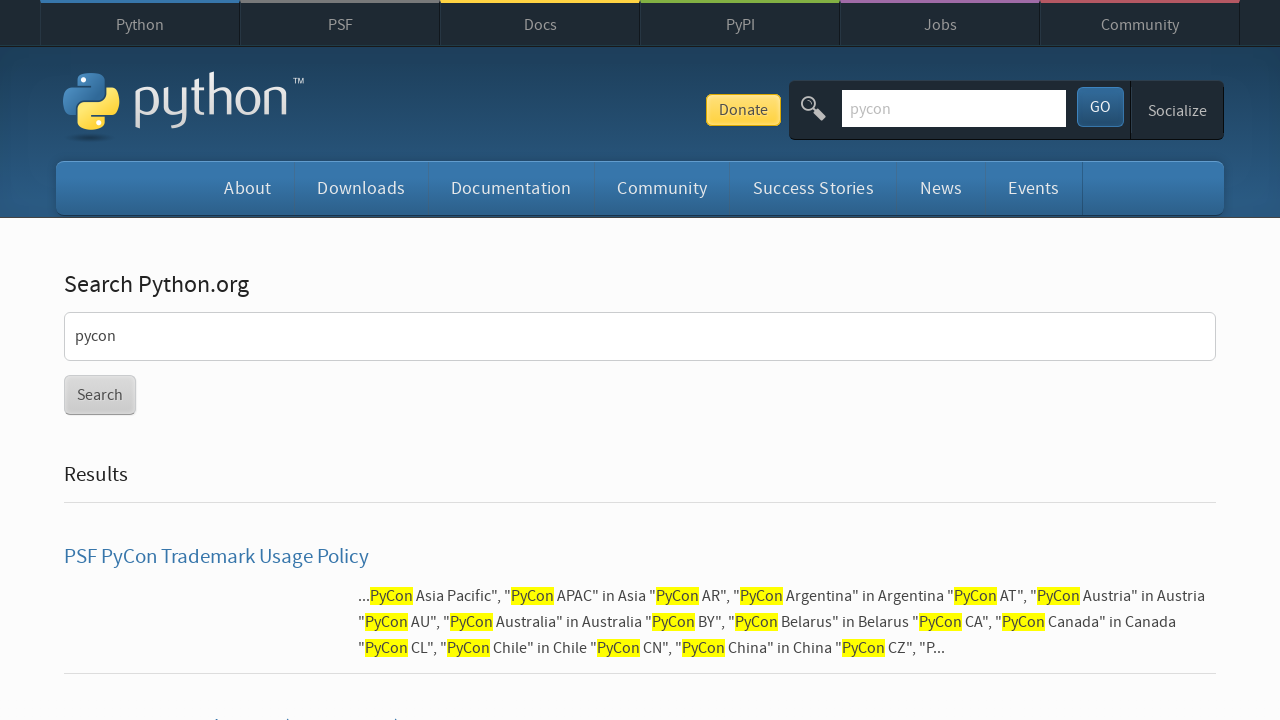

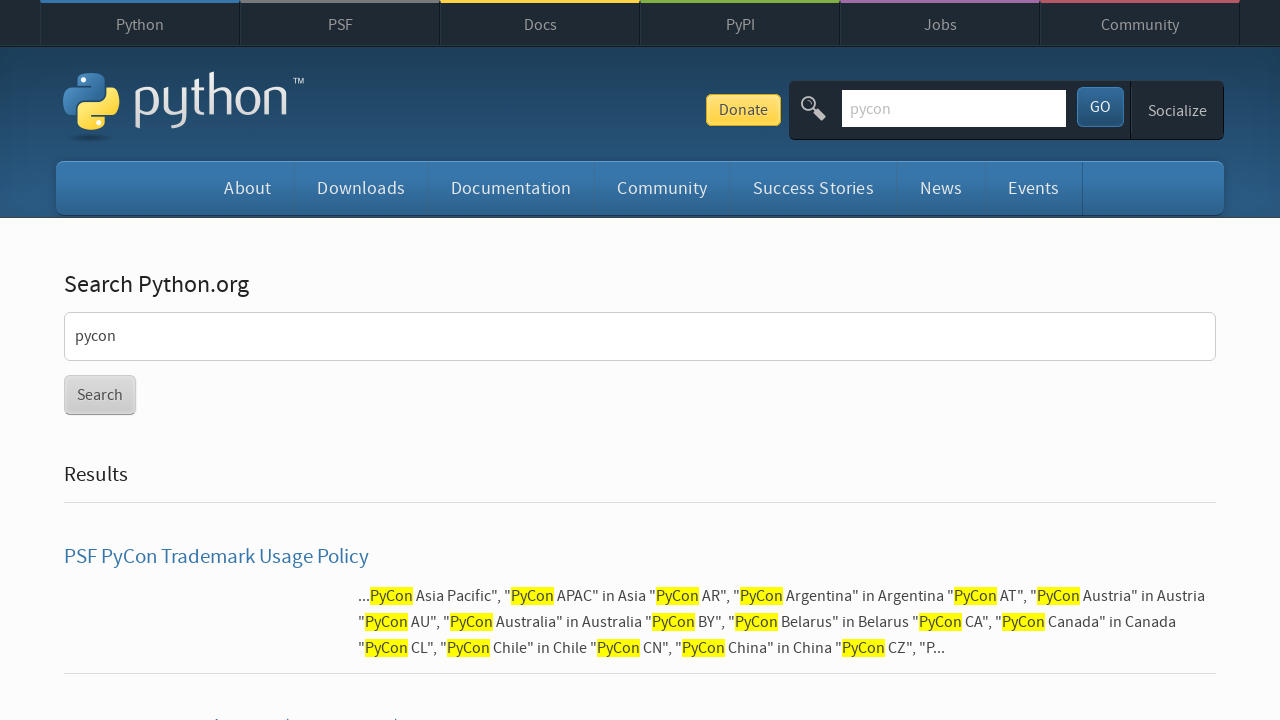